Searches for Request for Proposals bids on Florida Marketplace by selecting ad type and status filters, then exports results to Excel

Starting URL: https://vendor.myfloridamarketplace.com/search/bids

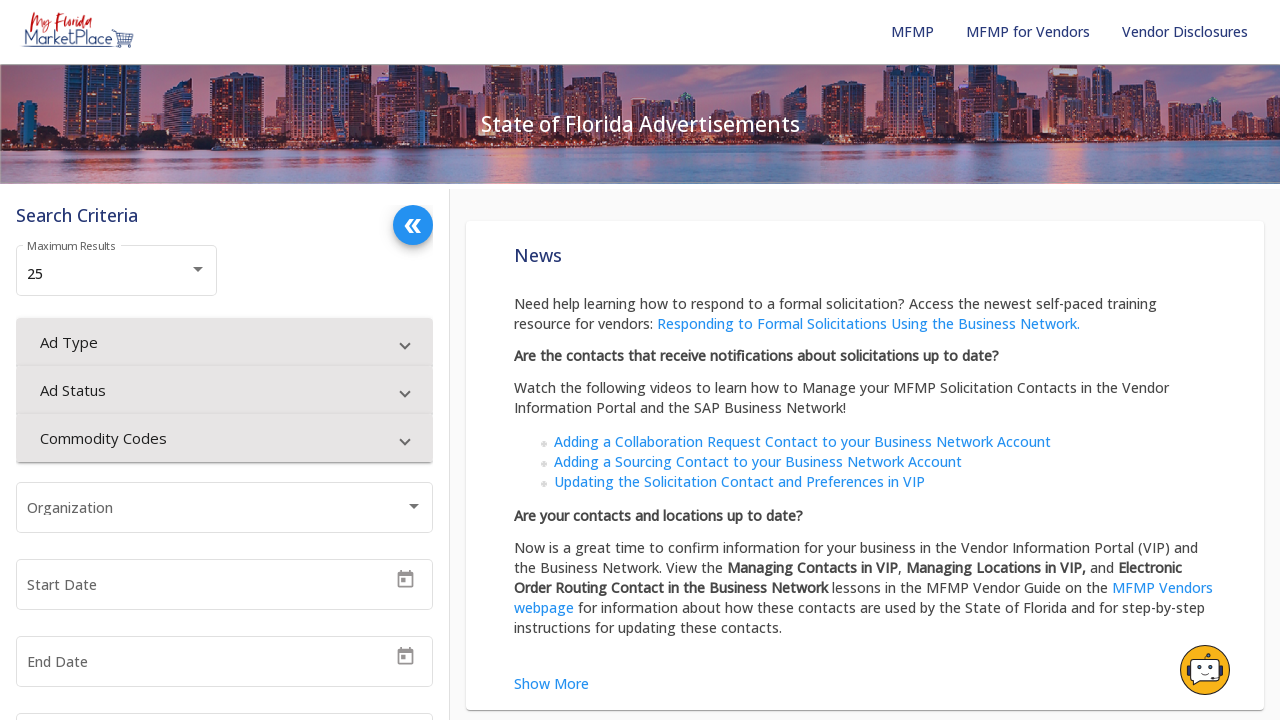

Clicked on Ad Type dropdown at (224, 342) on internal:role=button[name="Ad Type"i]
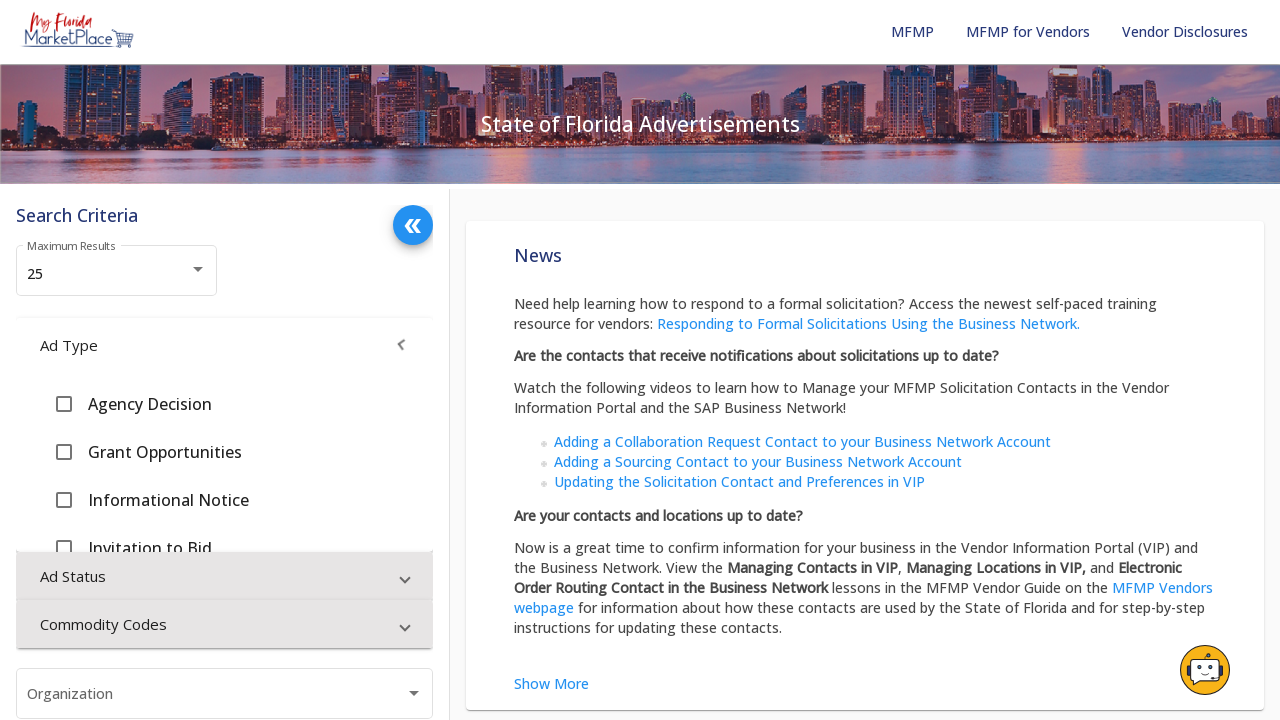

Selected 'Request for Proposals' option from Ad Type dropdown at (224, 654) on internal:role=option[name="Request for Proposals"i]
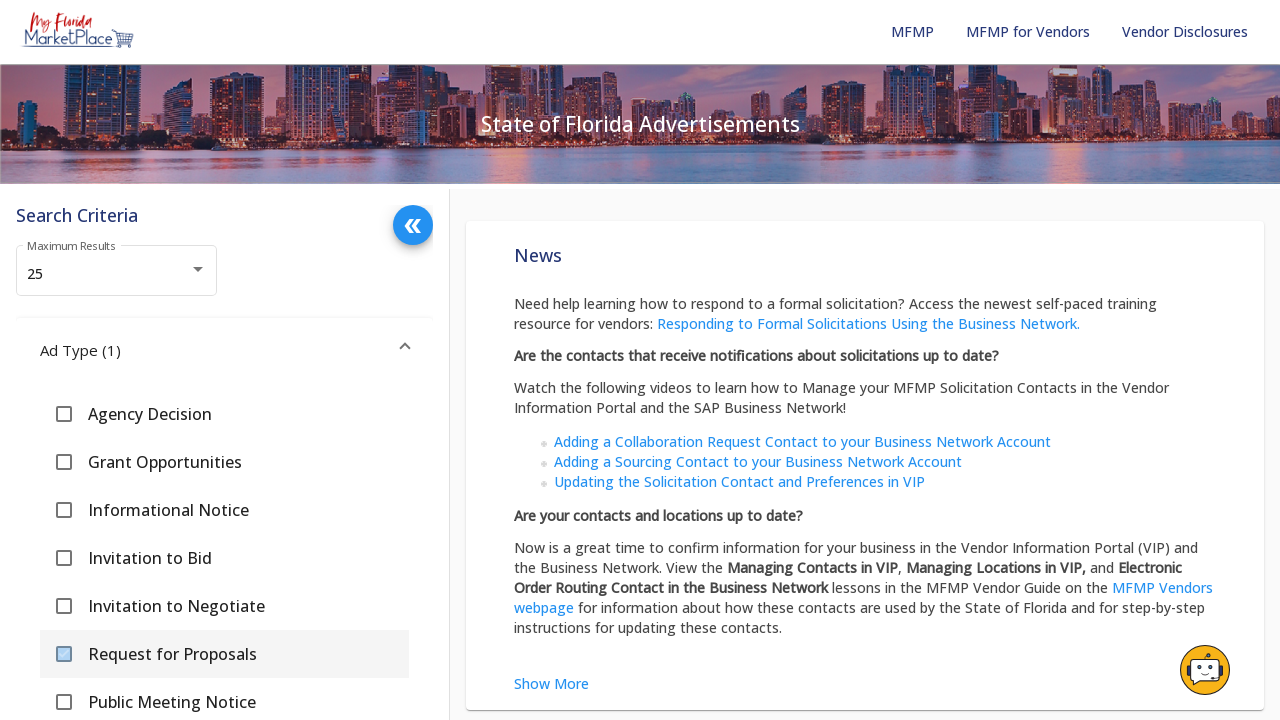

Clicked on Ad Status dropdown at (224, 483) on internal:role=button[name="Ad Status"i]
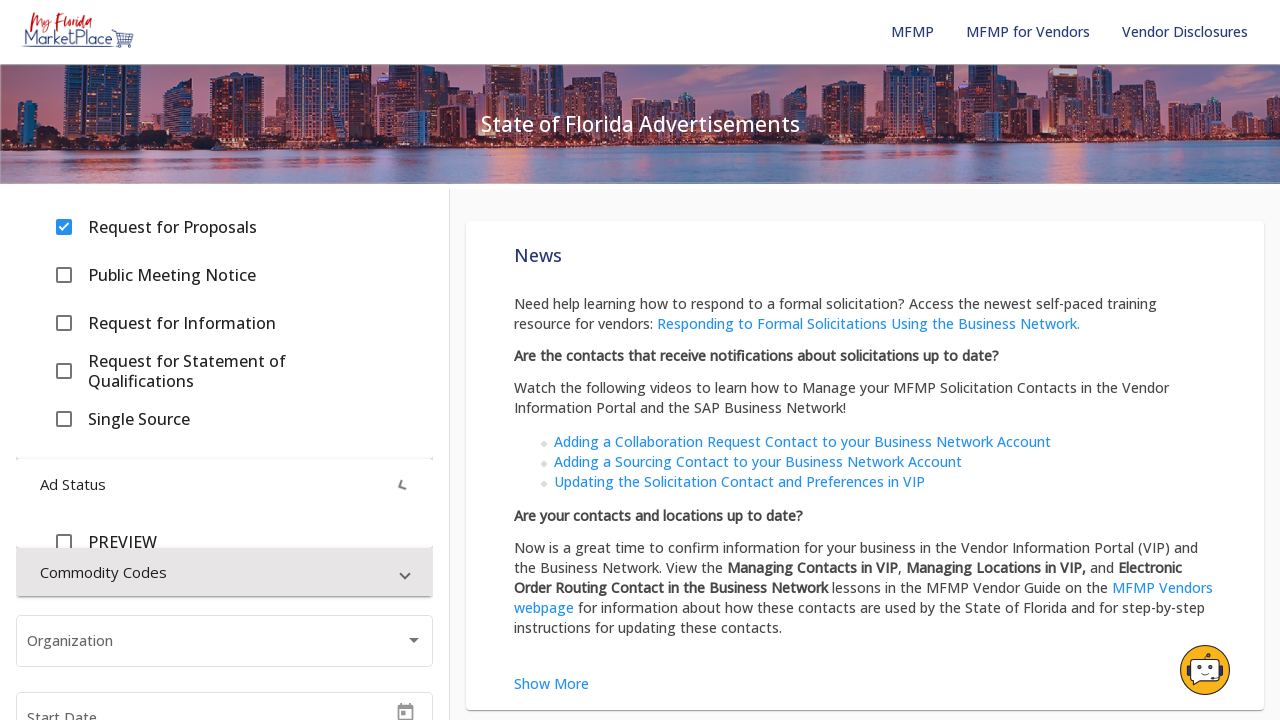

Selected 'PREVIEW' status from Ad Status dropdown at (224, 555) on internal:role=option[name="PREVIEW"i]
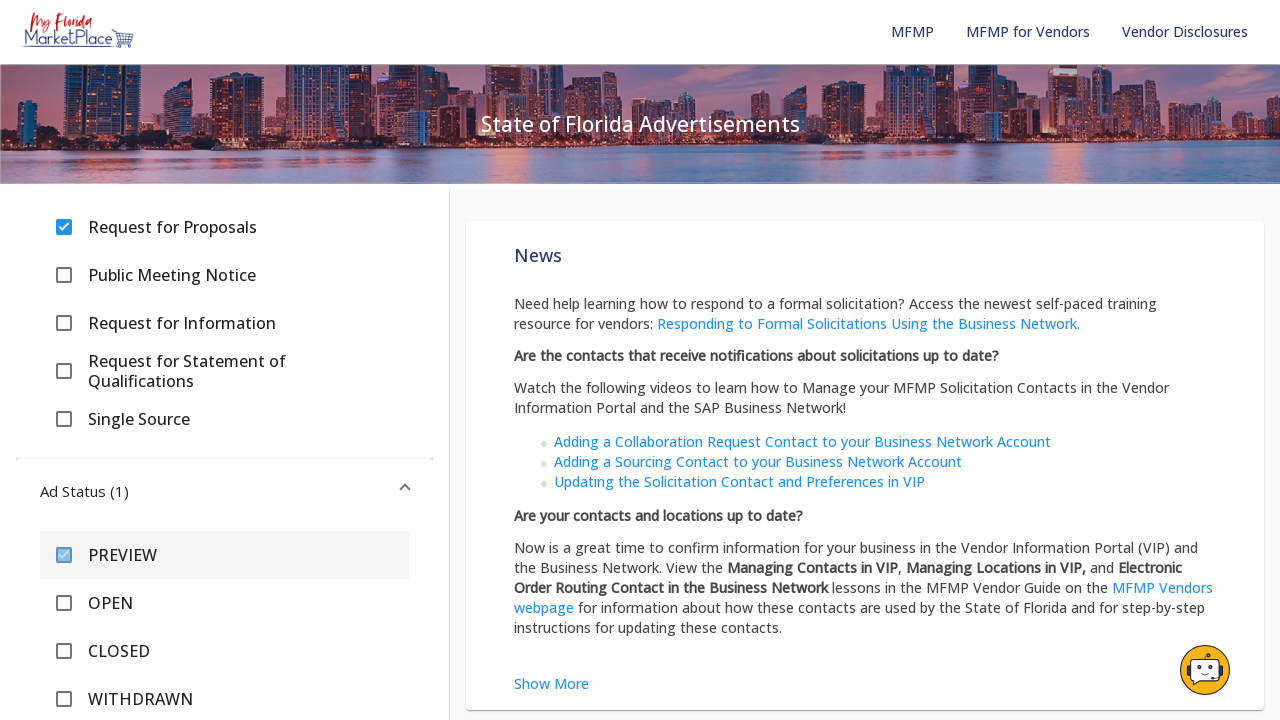

Selected 'OPEN' status from Ad Status dropdown at (224, 603) on internal:role=option[name="OPEN"i]
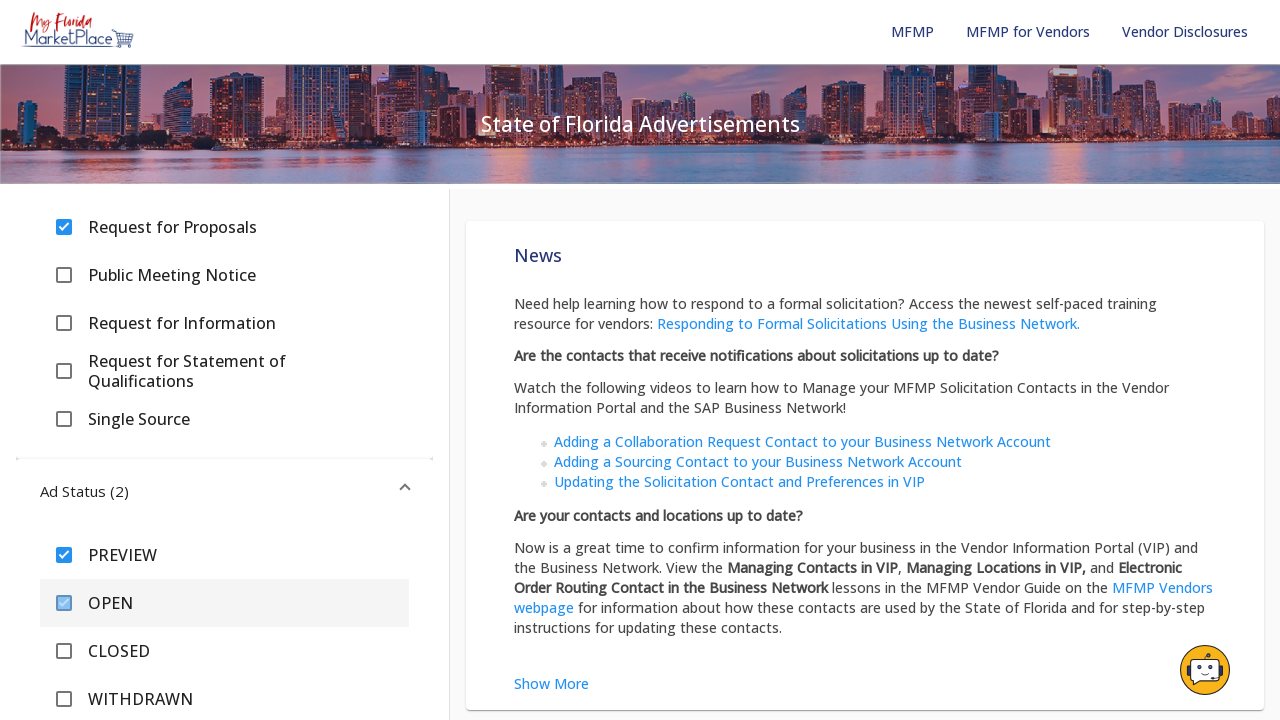

Clicked Search button to apply filters at (395, 636) on internal:role=button[name="Search"i]
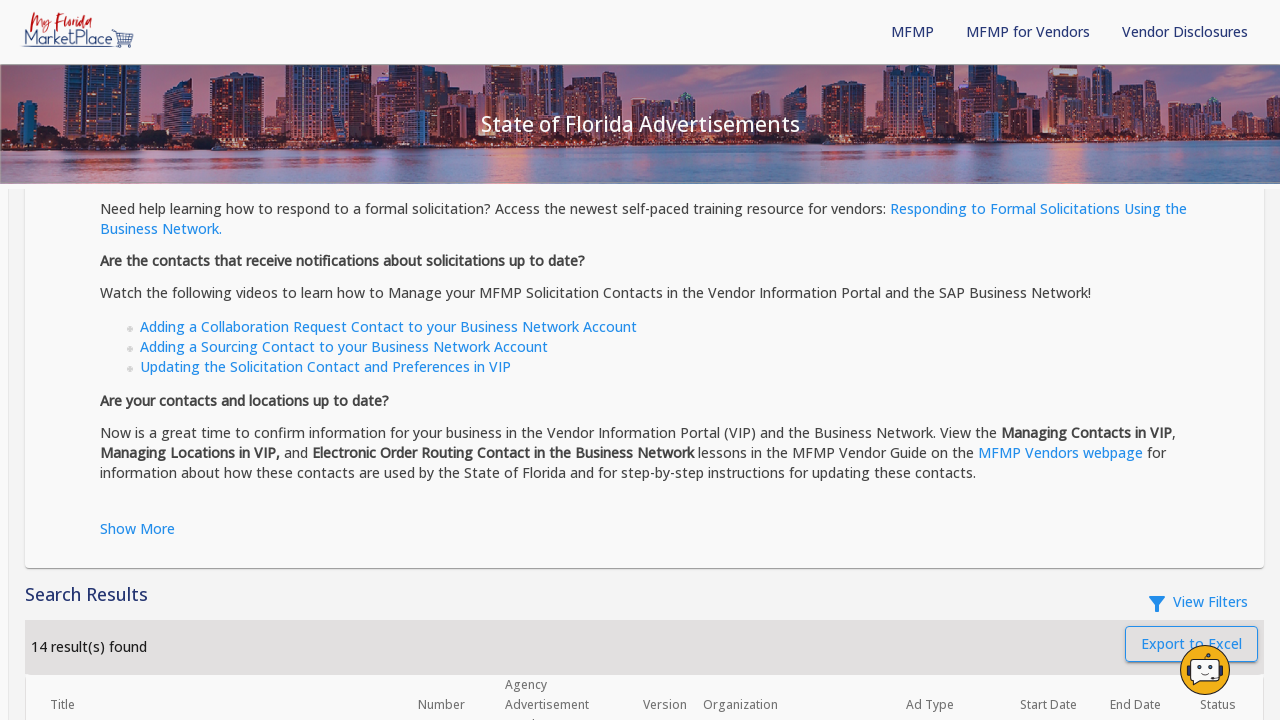

Waited for search results to load (networkidle)
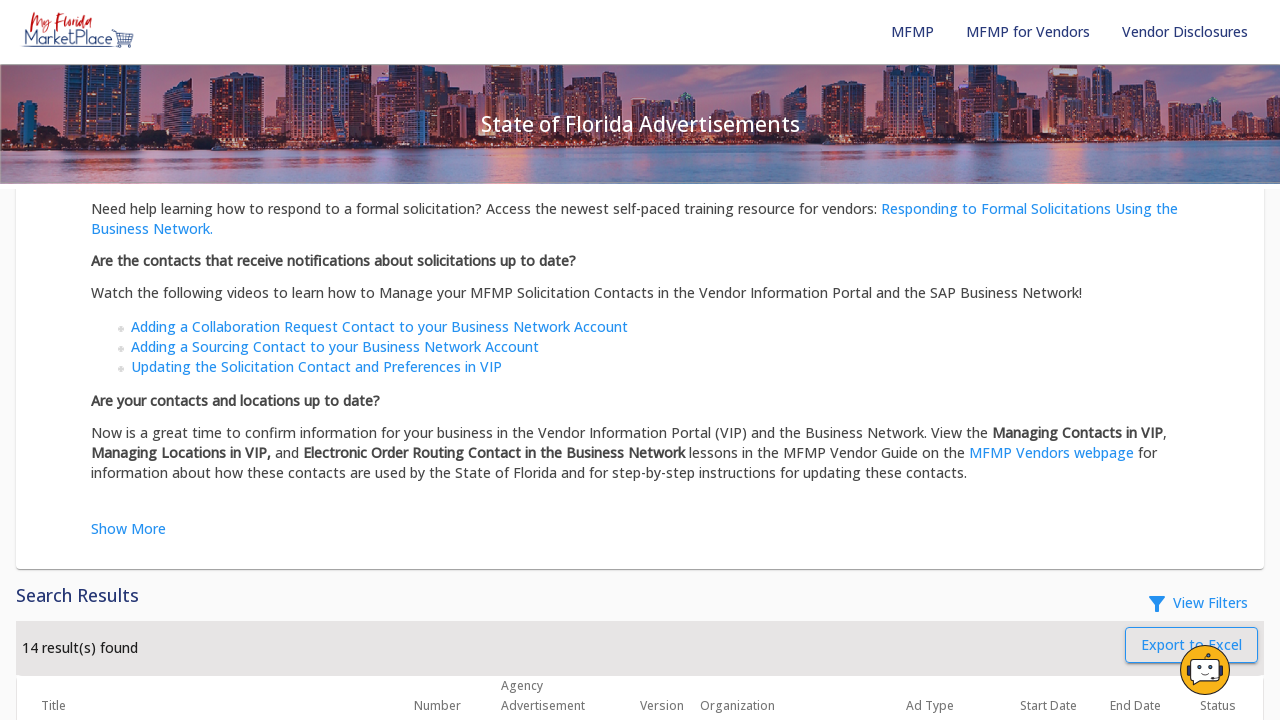

Clicked Export to Excel button to export filtered bid results at (1192, 702) on internal:role=button[name="Export to Excel"i]
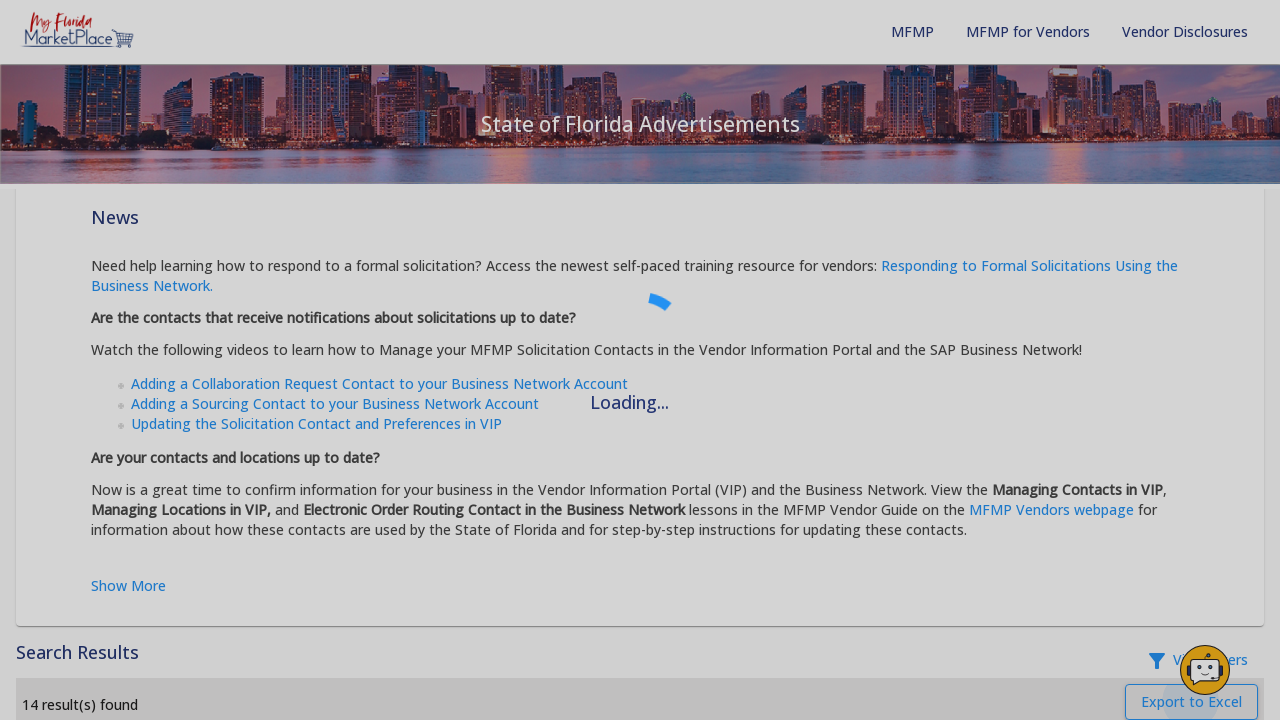

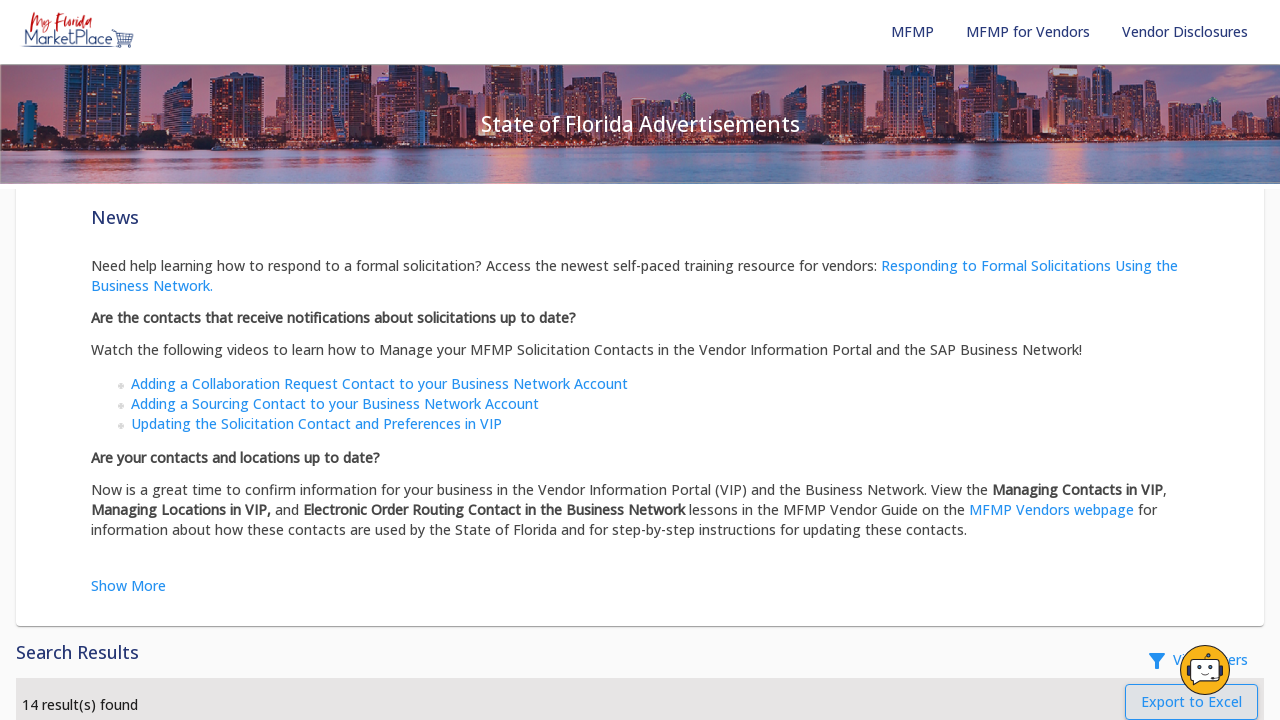